Tests that hovering over the "download app" link displays an app download panel dropdown

Starting URL: https://movie.douban.com/

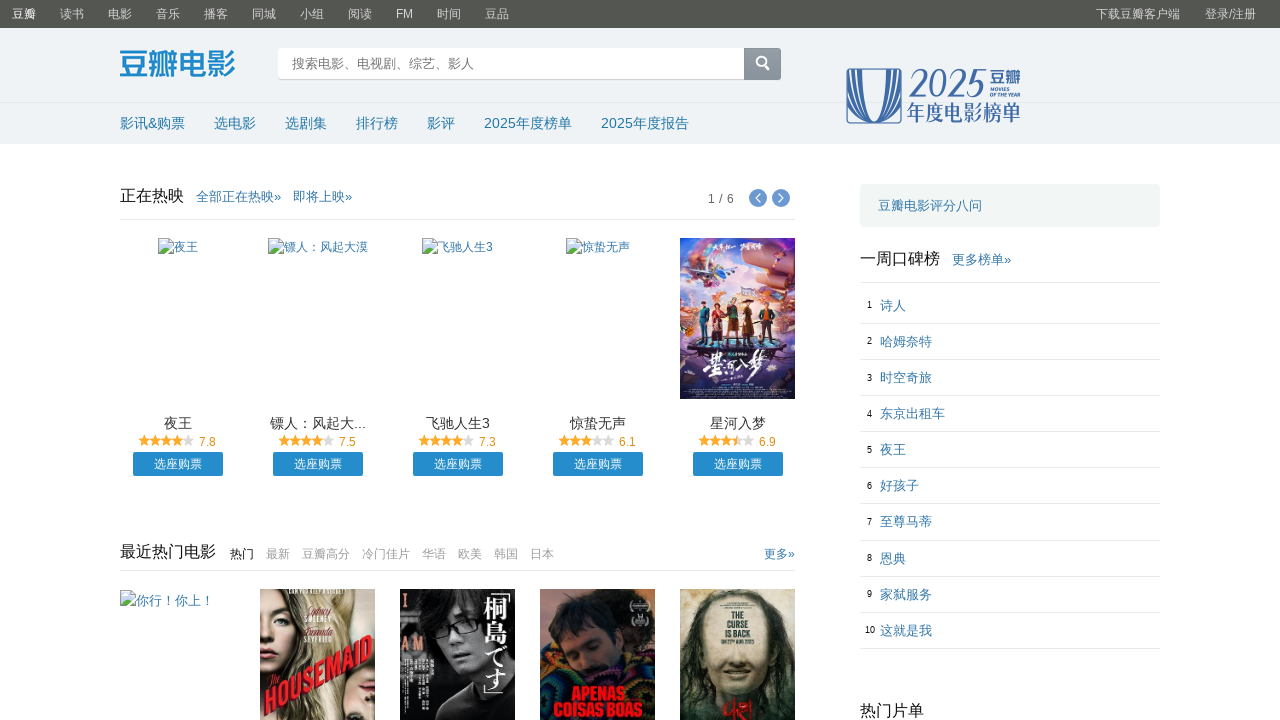

Waited for and found the download app link
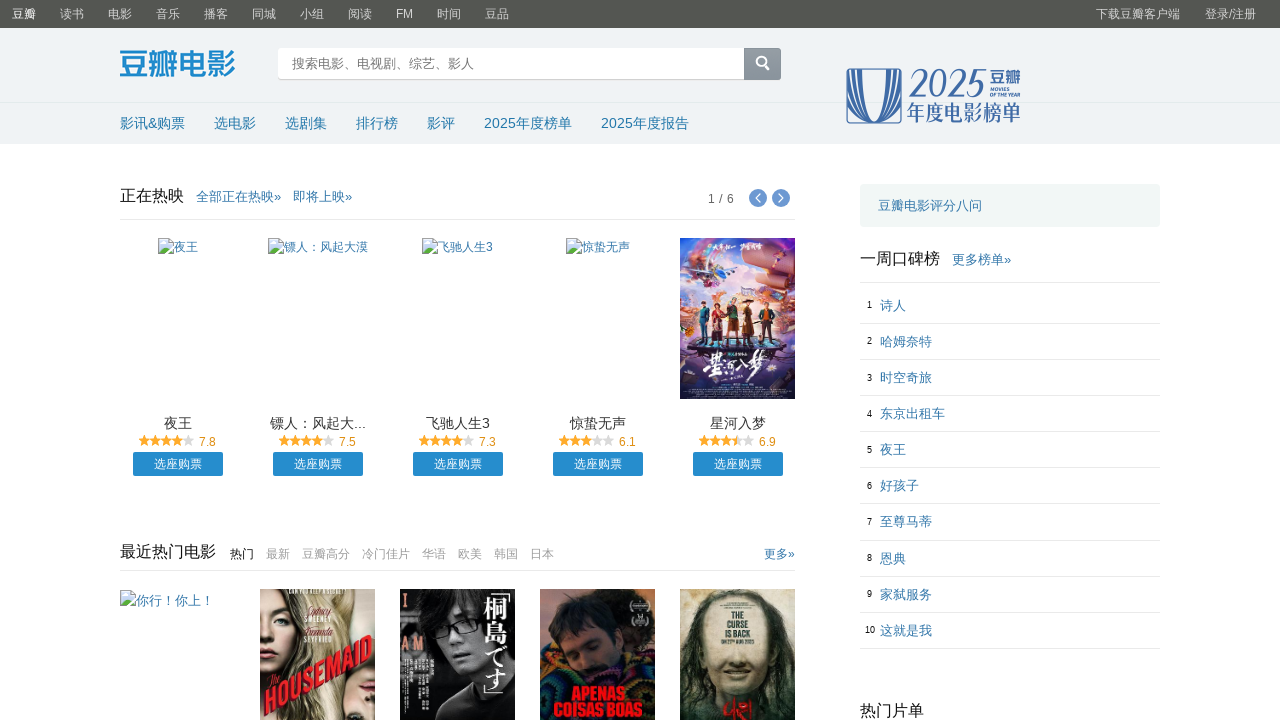

Hovered over the download app link
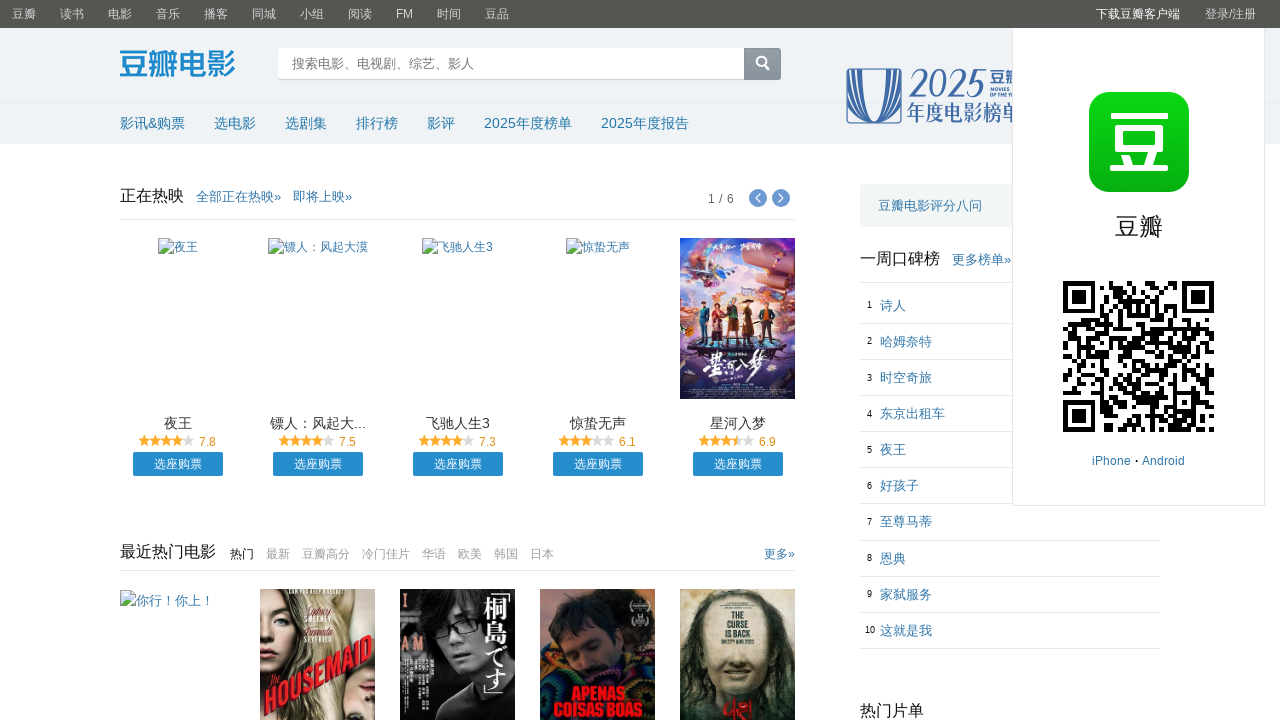

Waited 1 second for dropdown panel animation
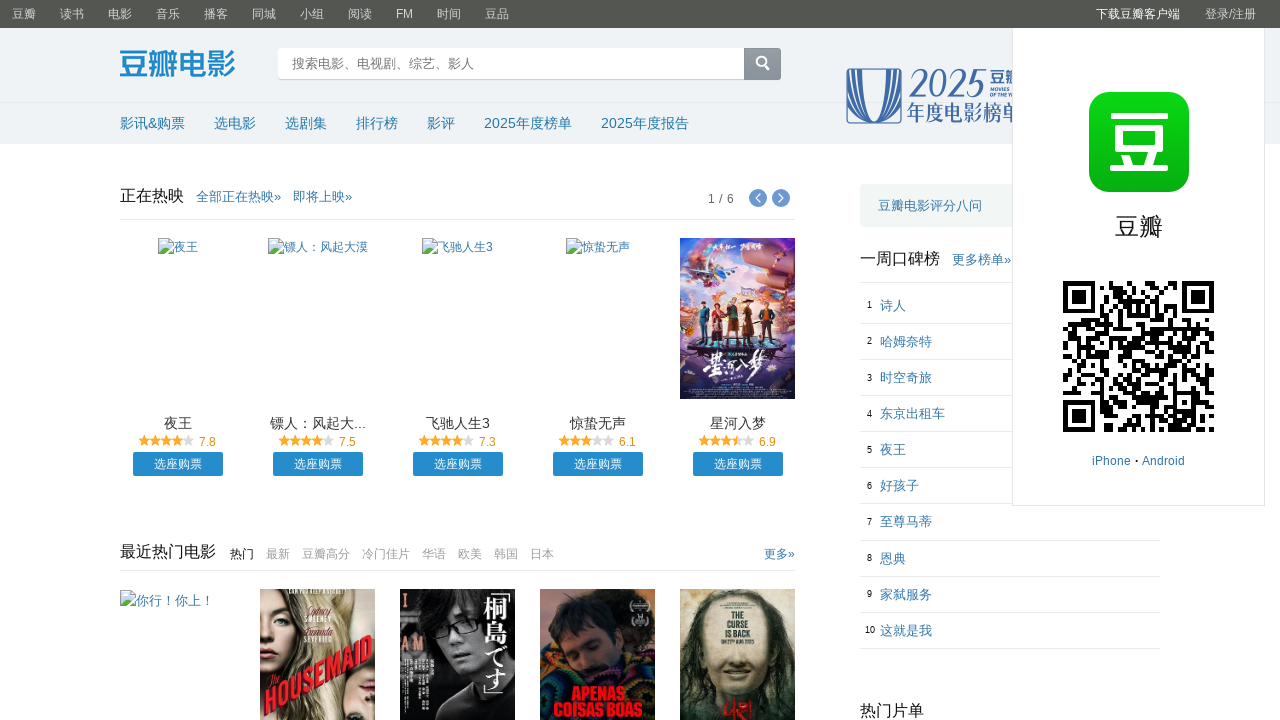

Verified app download panel dropdown is visible
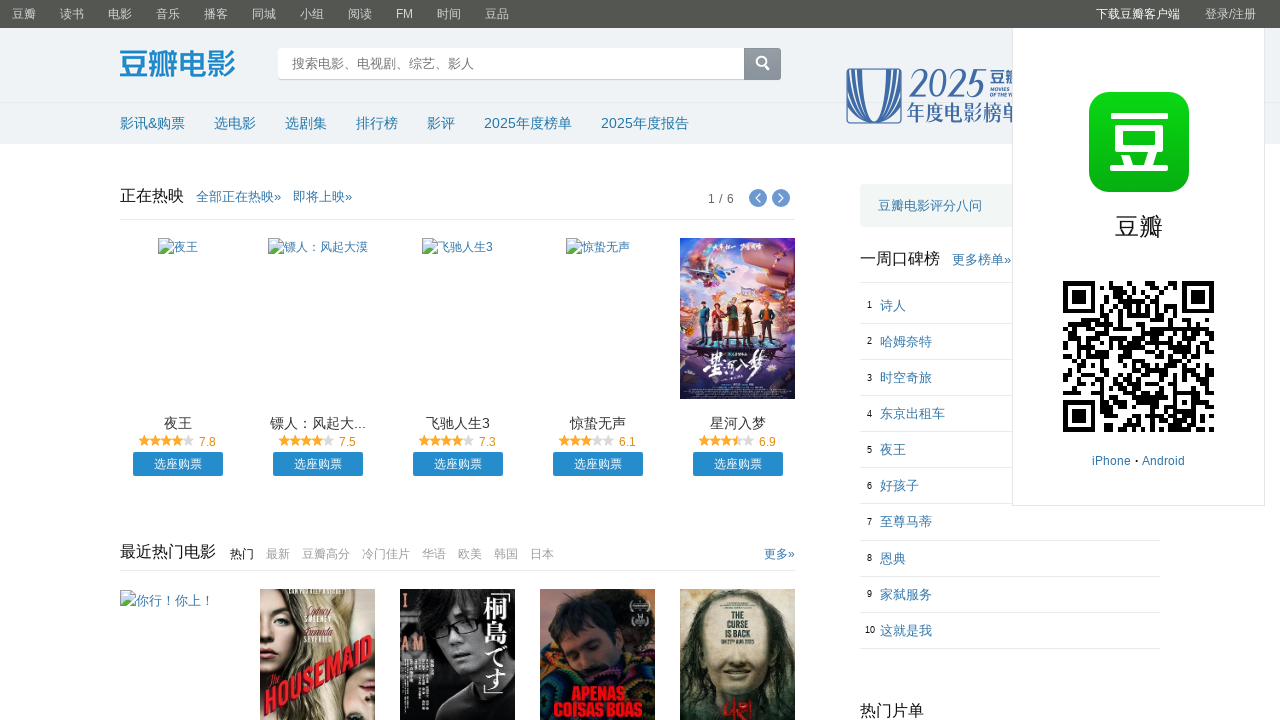

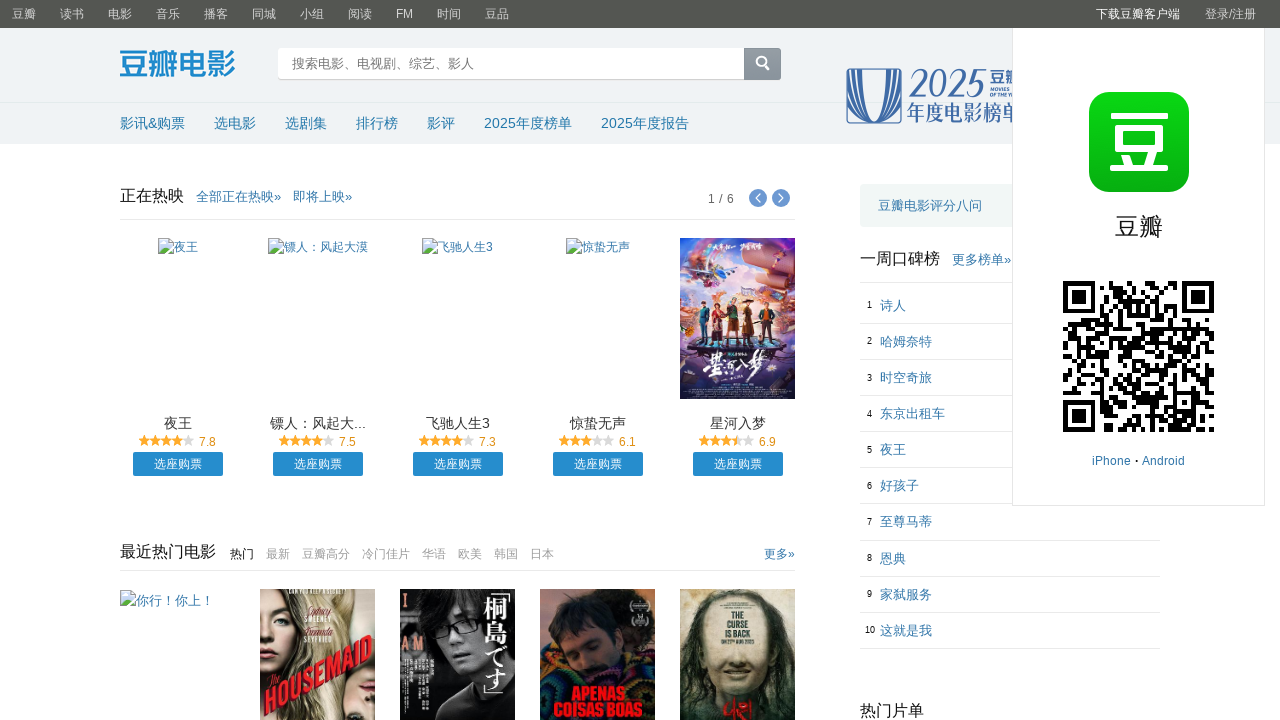